Tests dropdown selection functionality by selecting options from skills and date of birth dropdowns

Starting URL: https://demo.automationtesting.in/Register.html

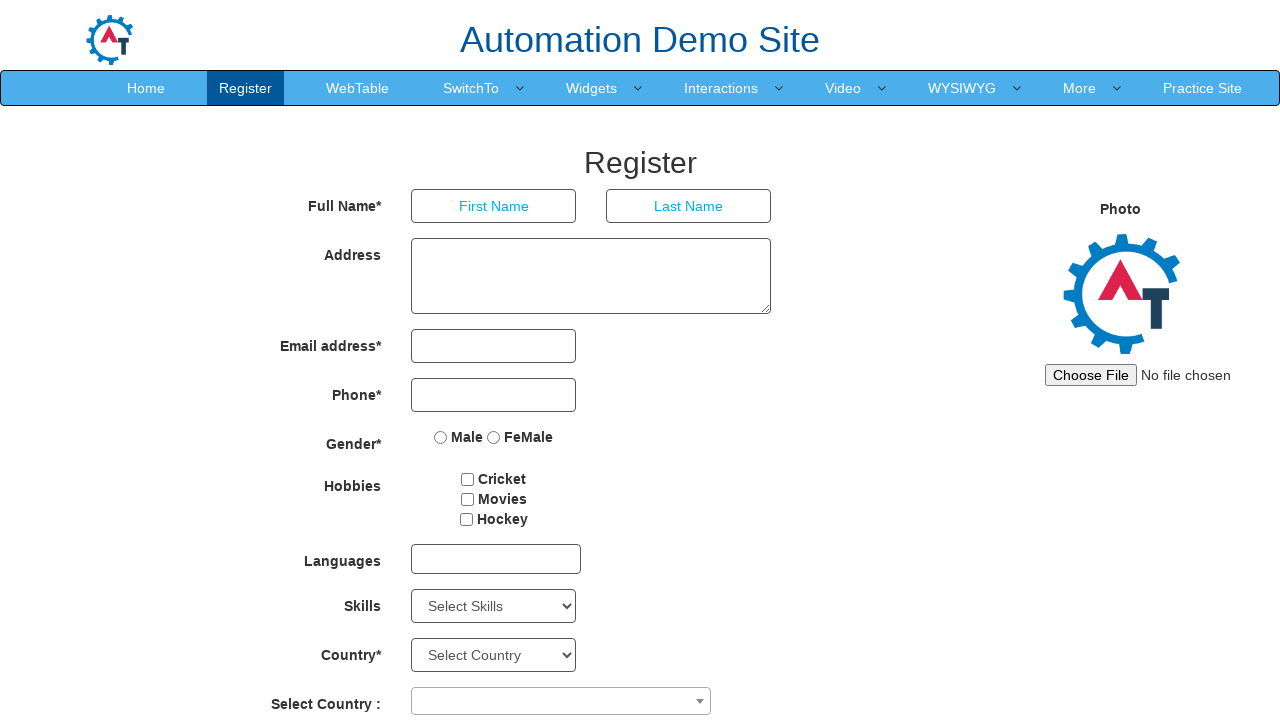

Selected 3rd option from skills dropdown on (//select[@type='text'])[1]
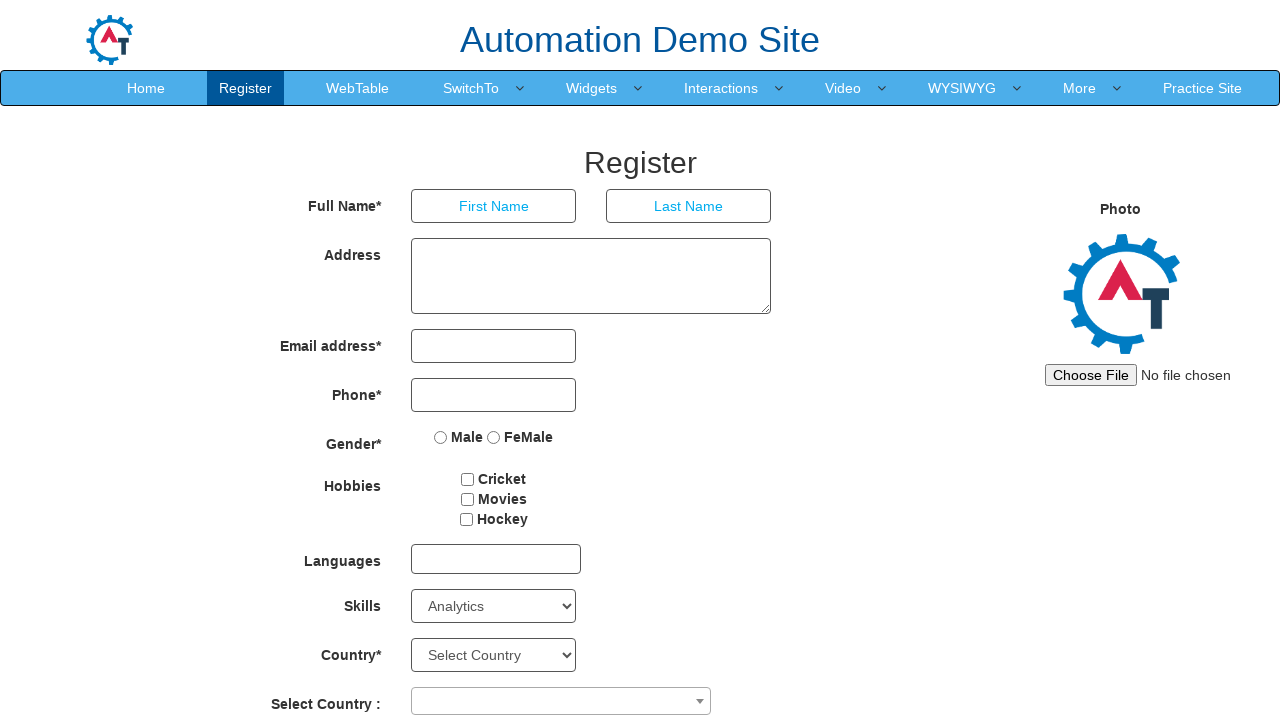

Scrolled to password field to make date dropdown visible
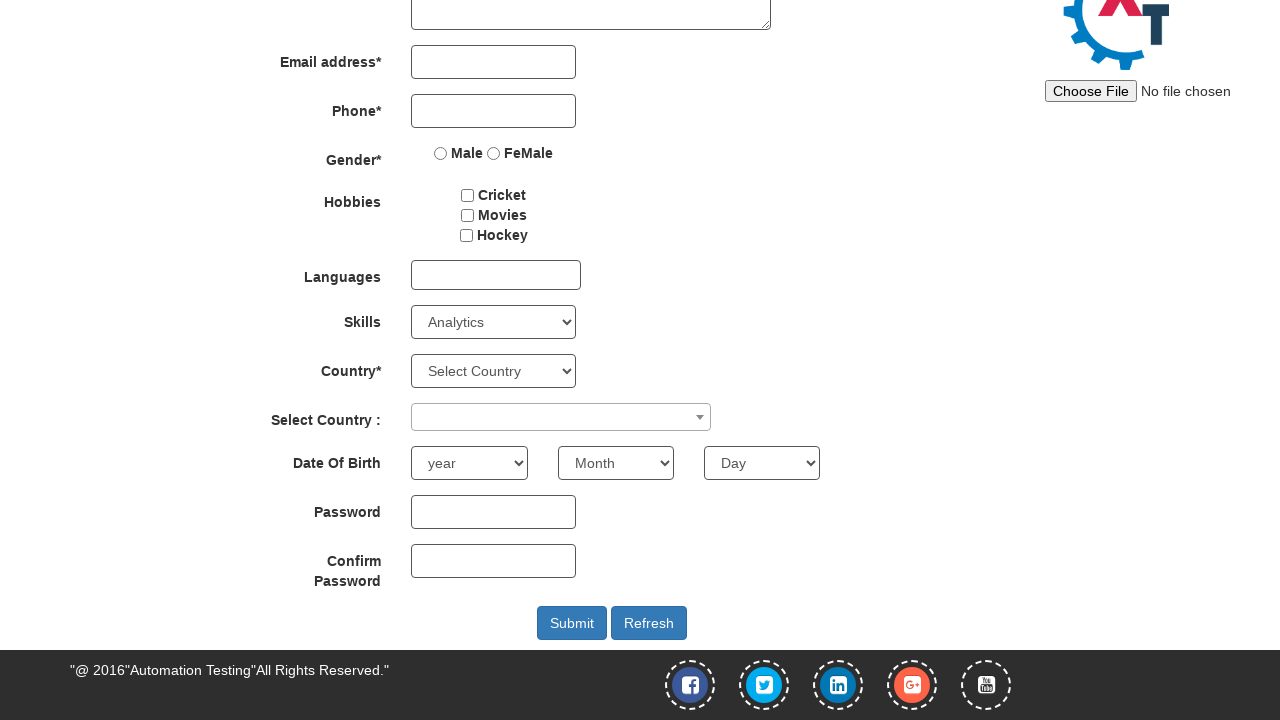

Selected year 1921 from date of birth dropdown on (//select[@type='text'])[3]
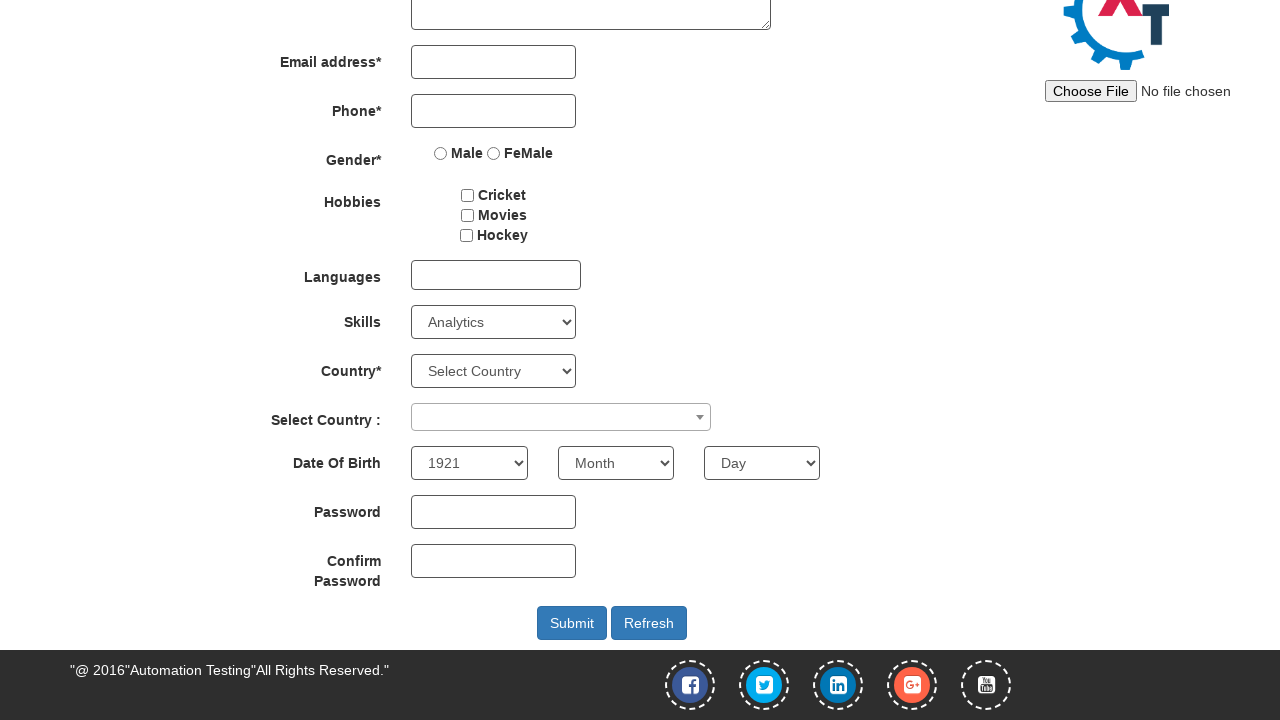

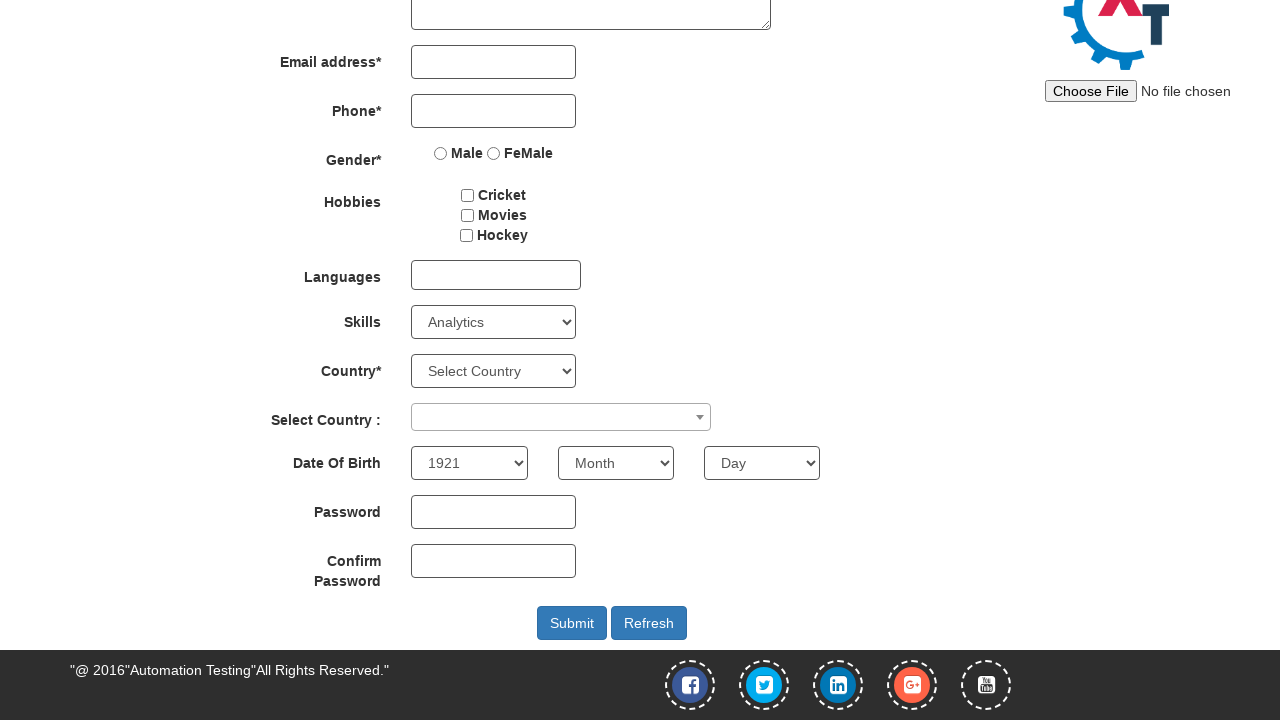